Tests JavaScript prompt box handling by clicking a button to trigger a prompt, entering text into the prompt, and accepting it

Starting URL: https://echoecho.com/javascript4.htm

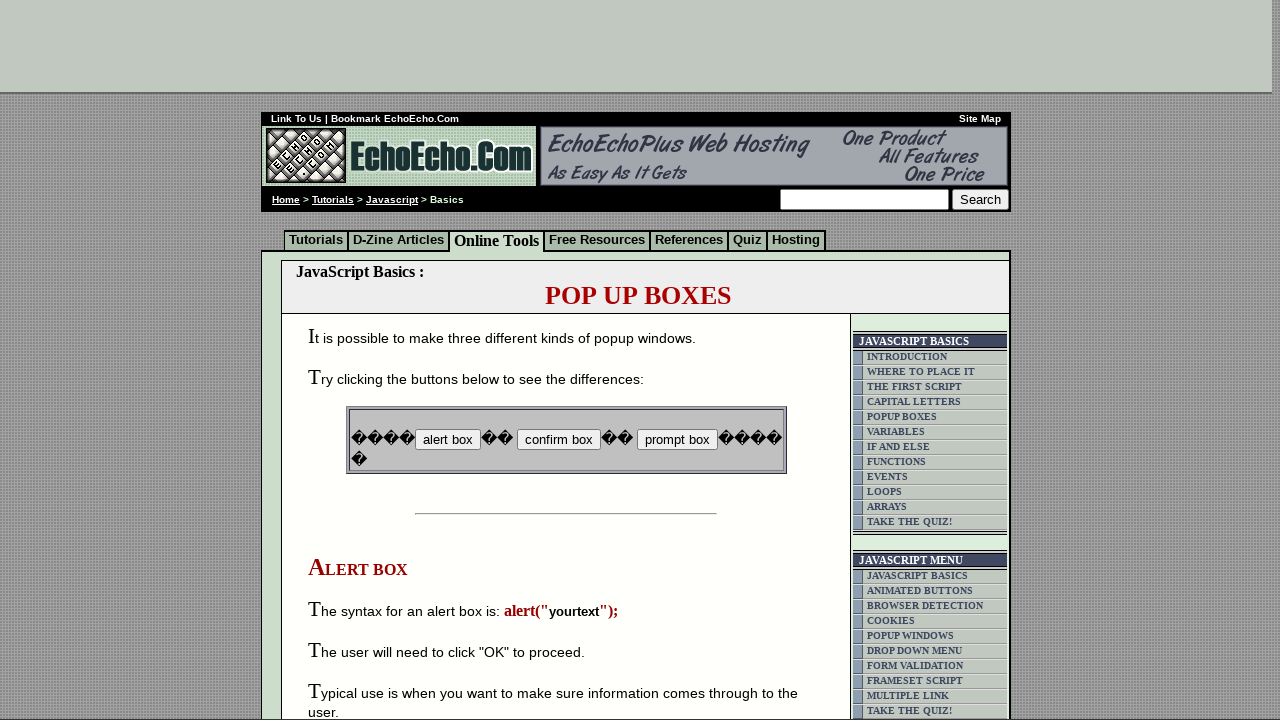

Clicked button to trigger prompt box at (677, 440) on input[name='B3']
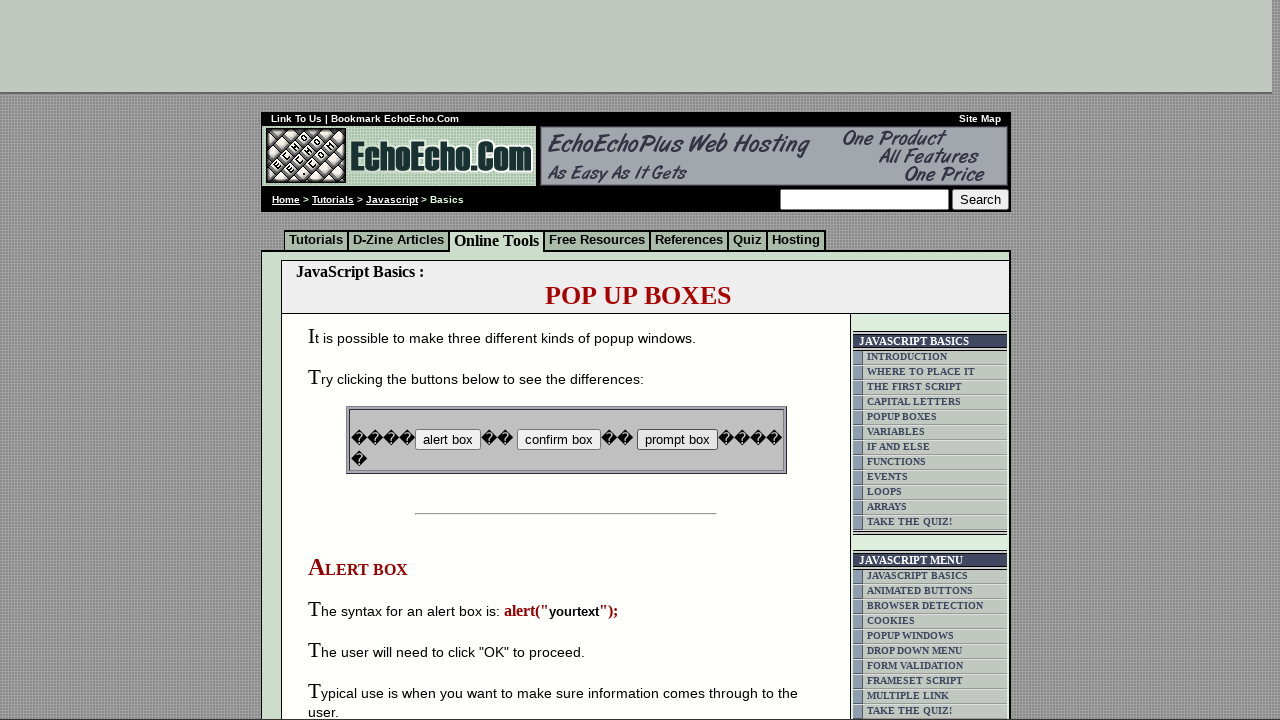

Set up dialog handler to accept prompt with text 'Helloo'
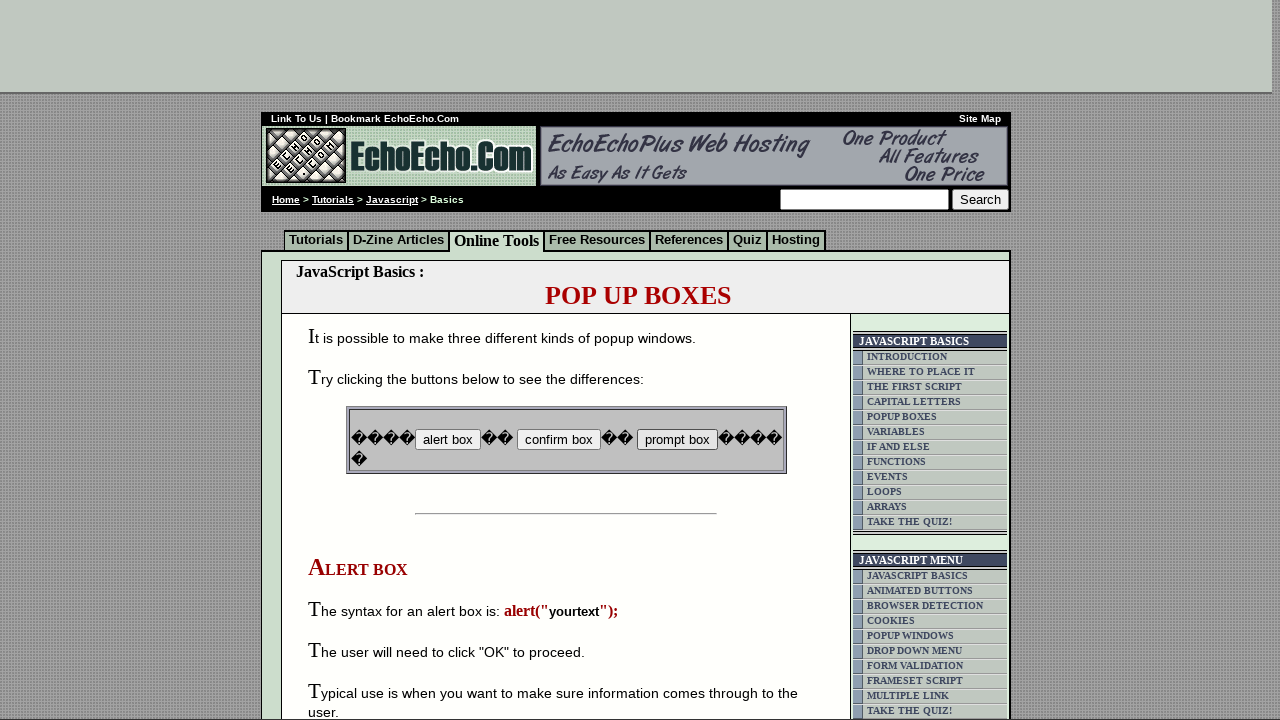

Clicked button again to trigger prompt box and accept it at (677, 440) on input[name='B3']
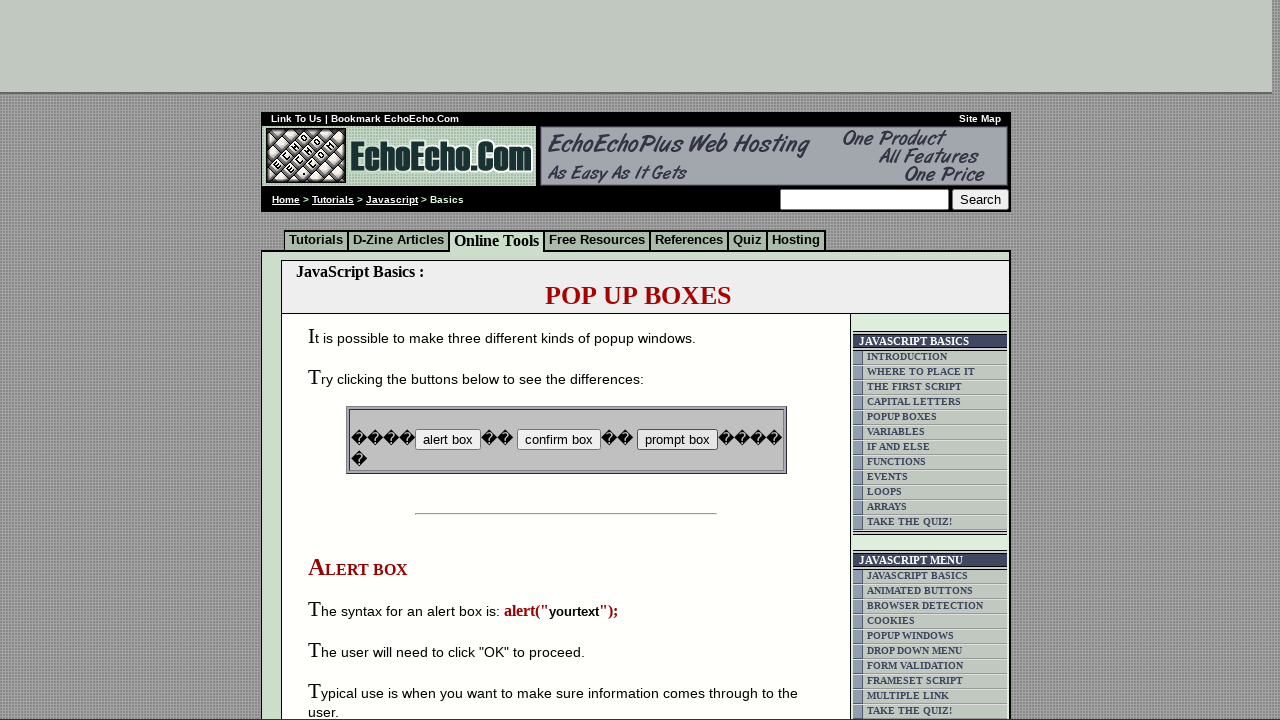

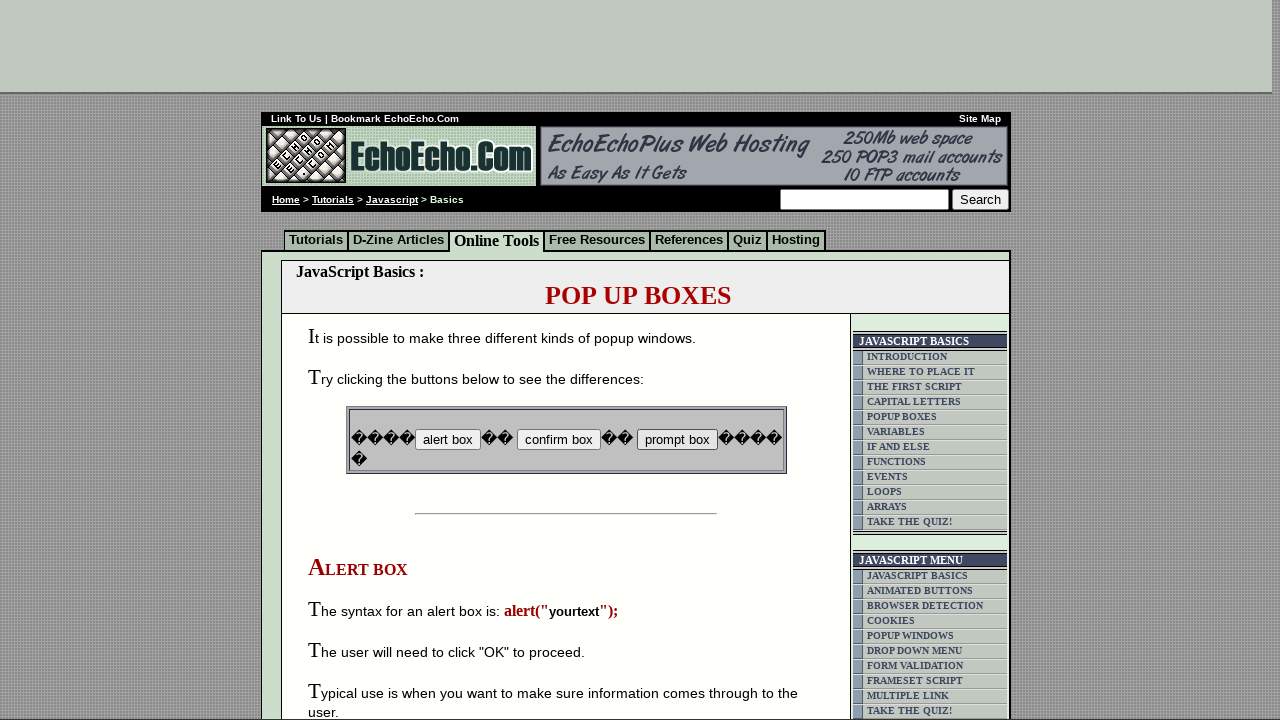